Tests handling a JavaScript prompt alert by entering text and accepting it

Starting URL: https://automationfc.github.io/basic-form/index.html

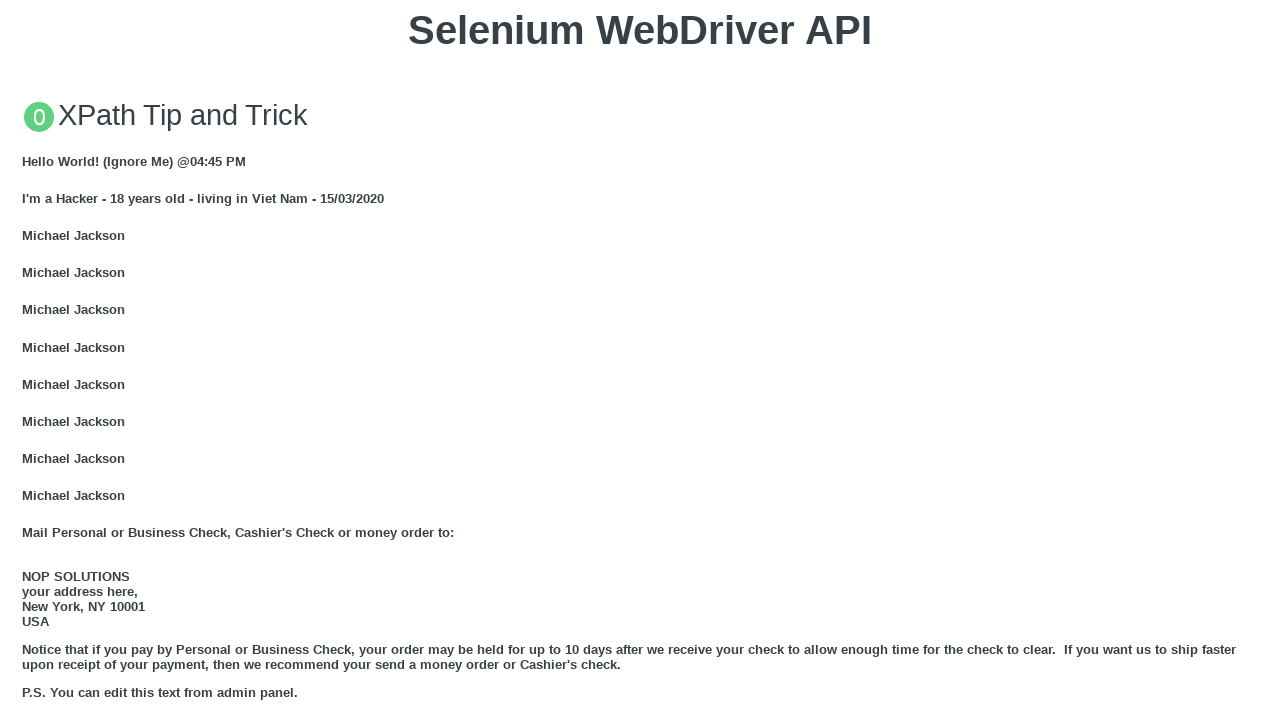

Set up dialog handler to accept prompt with text 'automationfc'
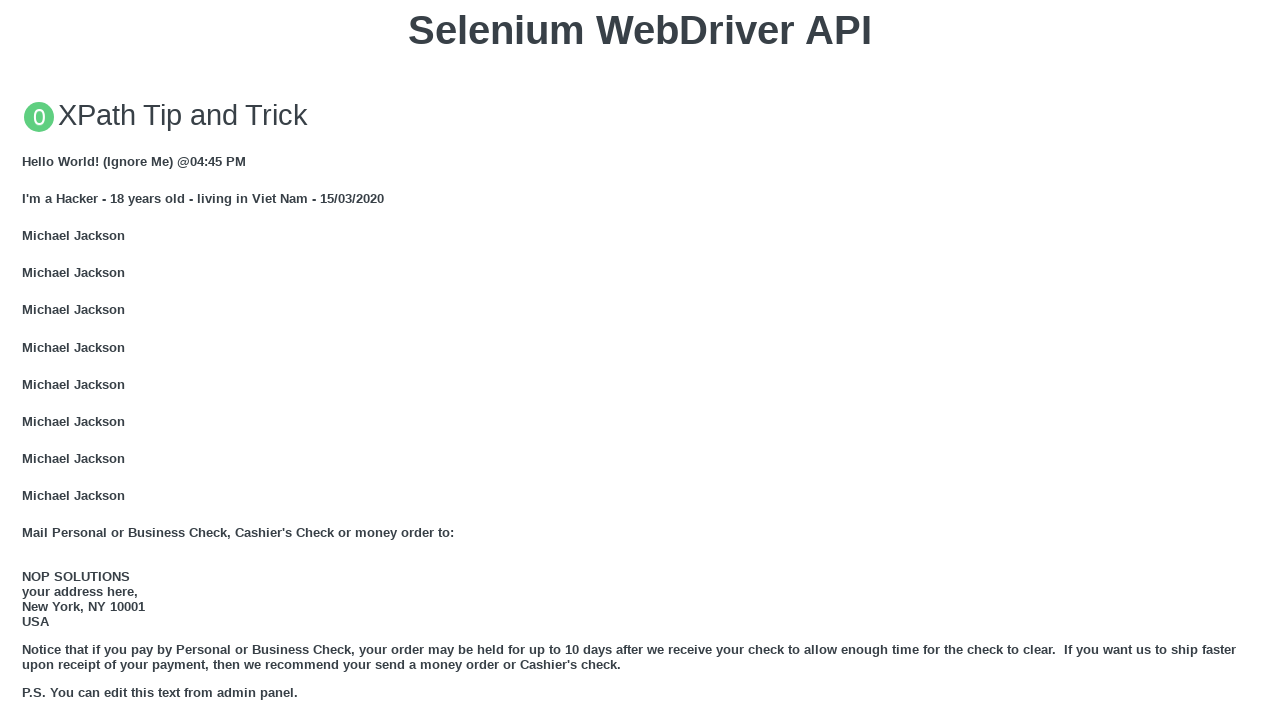

Clicked button to trigger JS Prompt at (640, 360) on xpath=//button[text()='Click for JS Prompt']
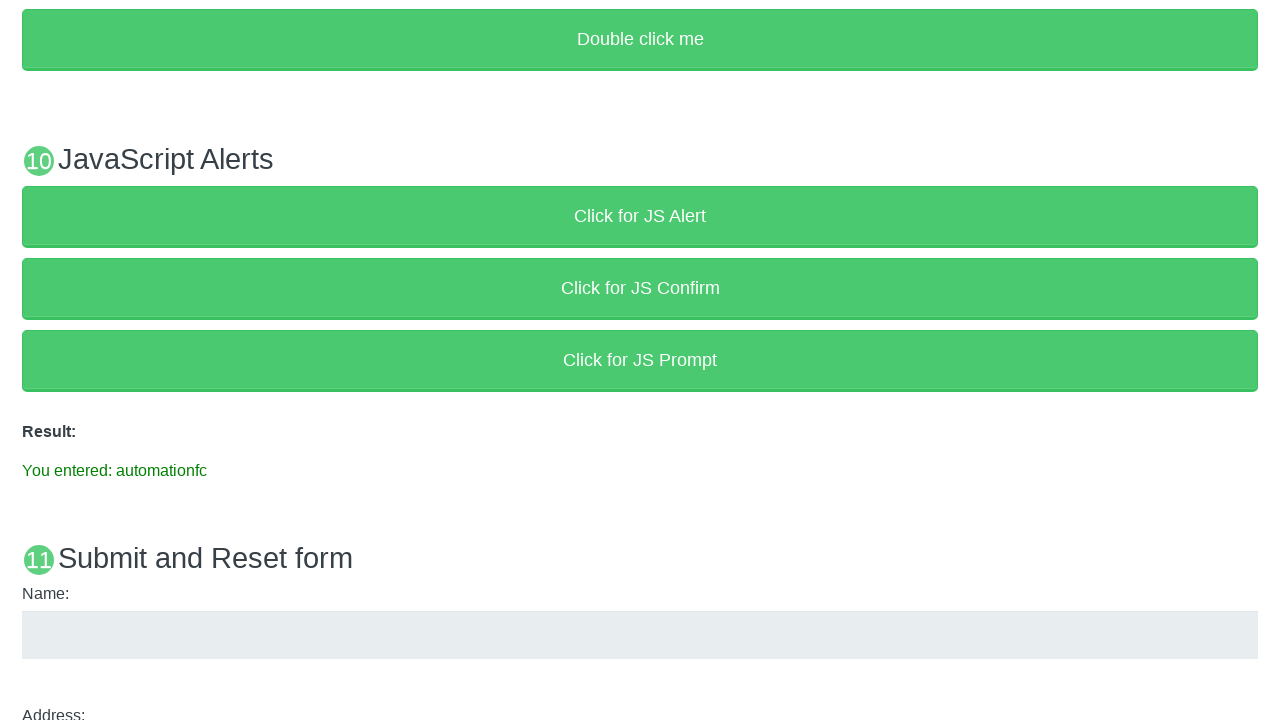

Verified prompt result displays entered text 'You entered: automationfc'
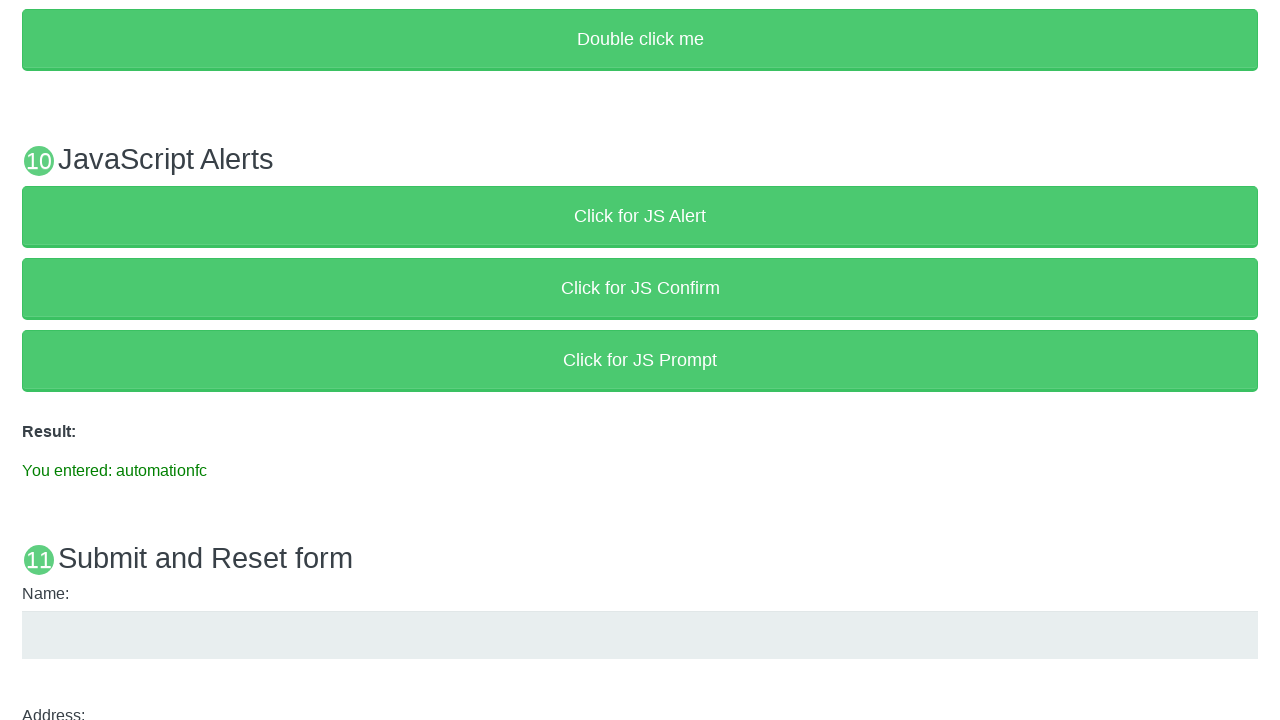

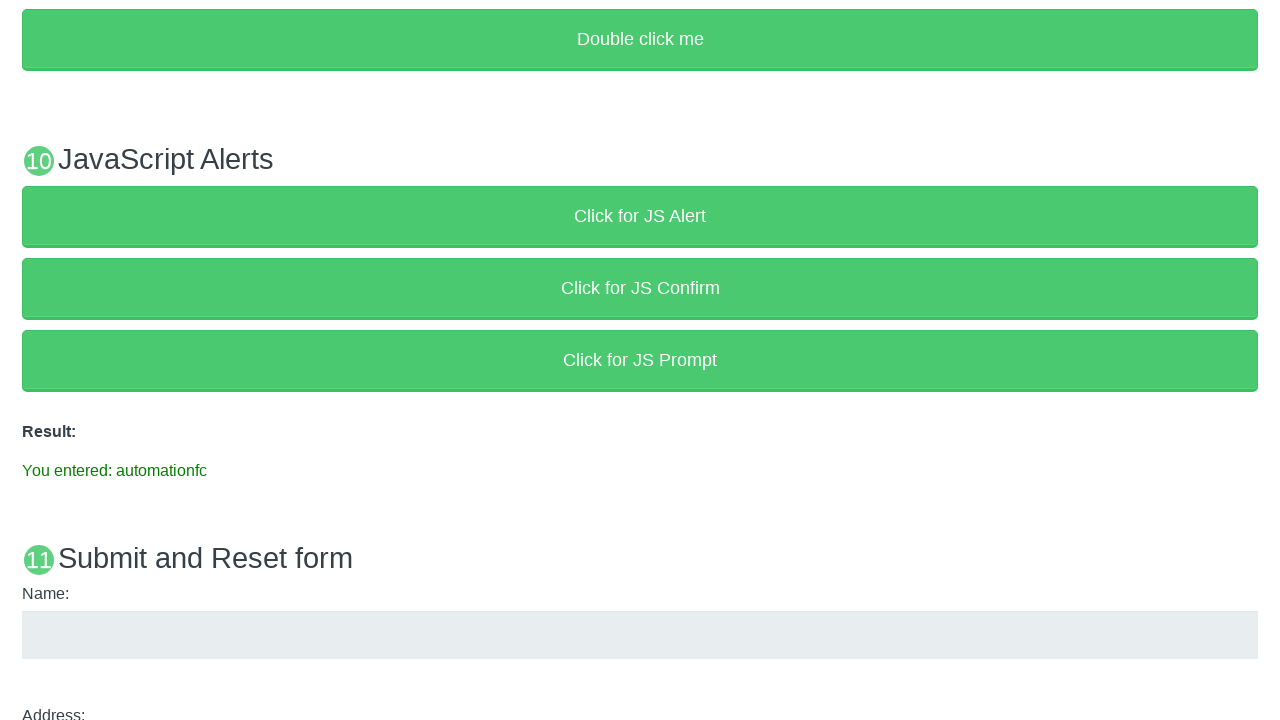